Tests basic browser navigation by opening two pages, using back button to return to the first page, and forward button to go back to the second page

Starting URL: https://itcareerhub.de/ru/

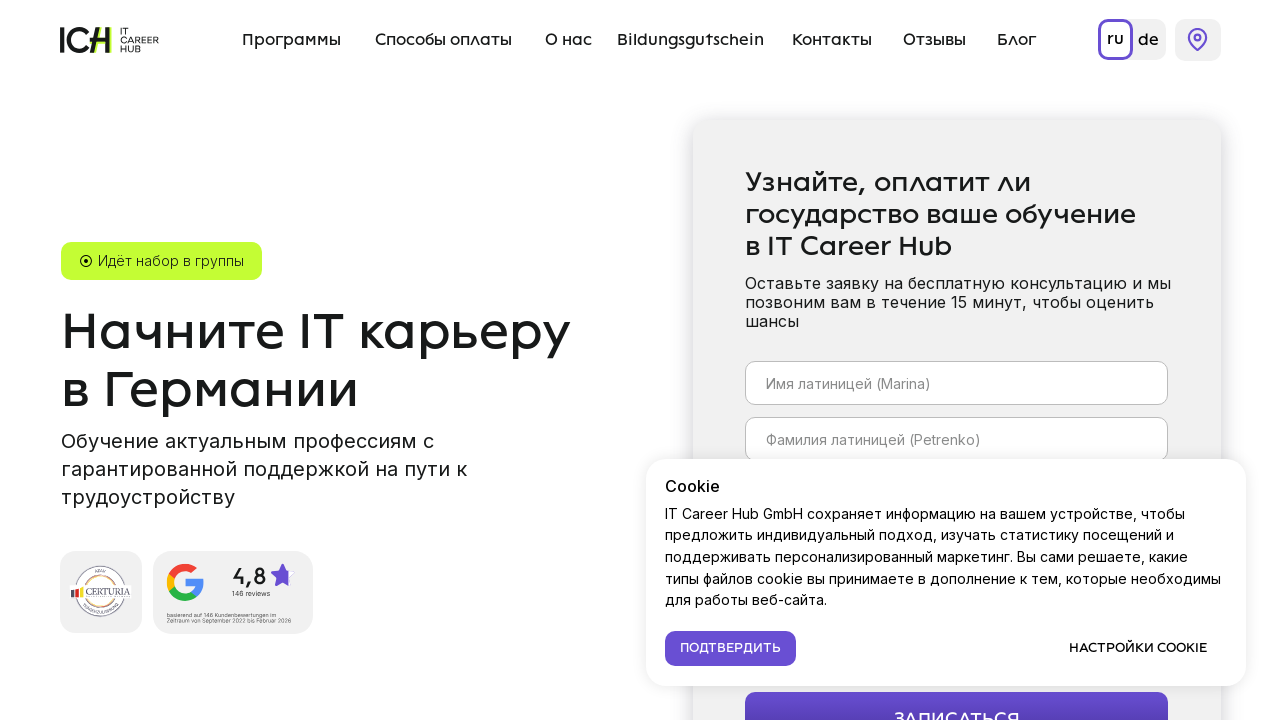

Navigated to https://www.berlin.de
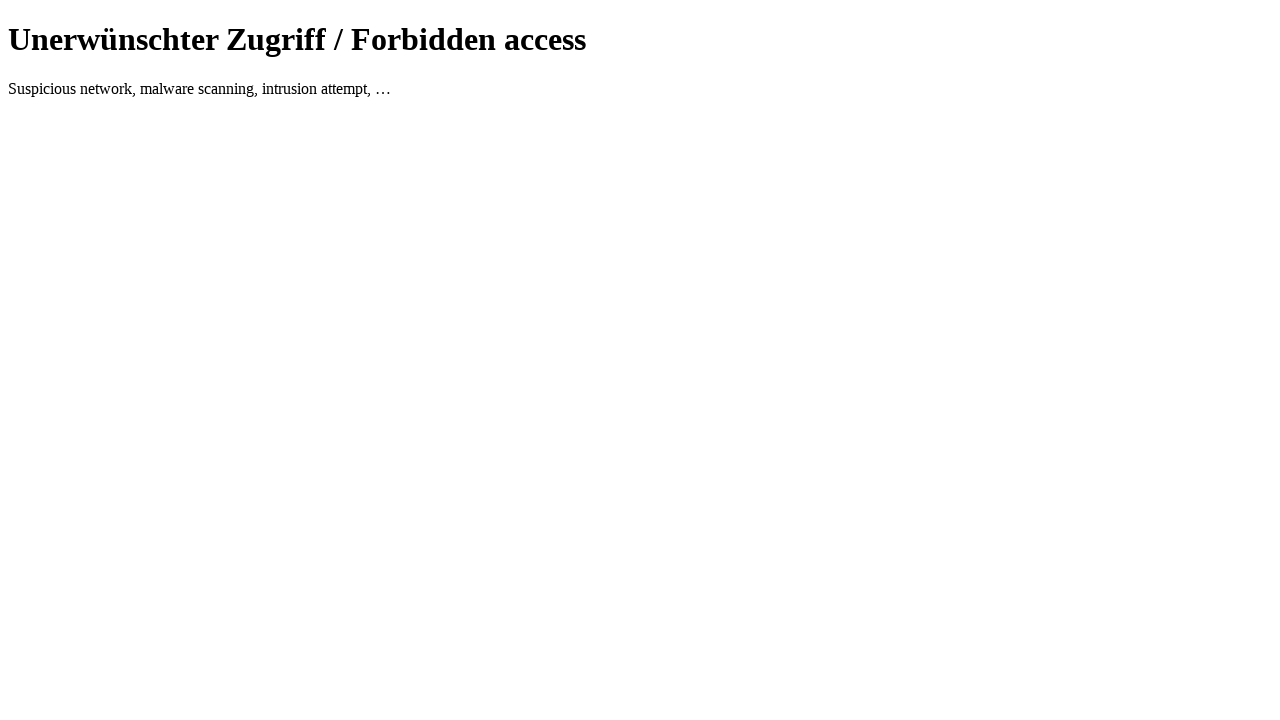

Navigated back to first page (https://itcareerhub.de/ru/)
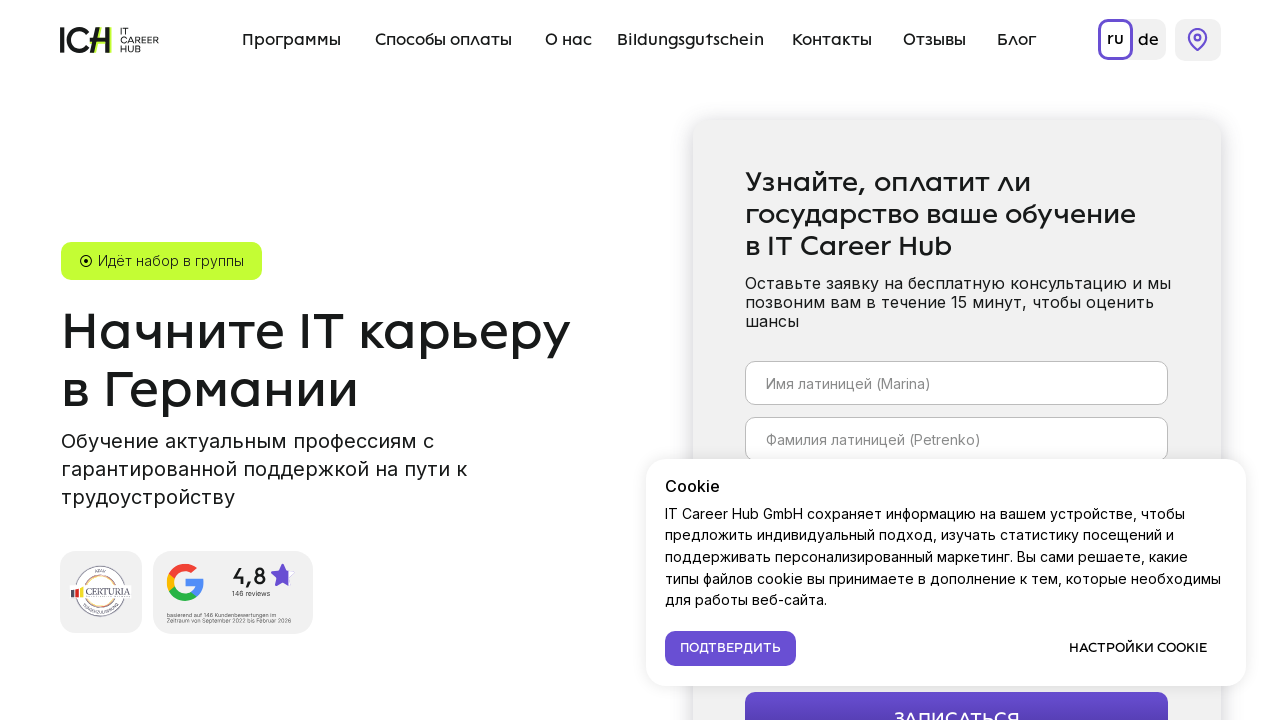

Navigated forward to second page (https://www.berlin.de)
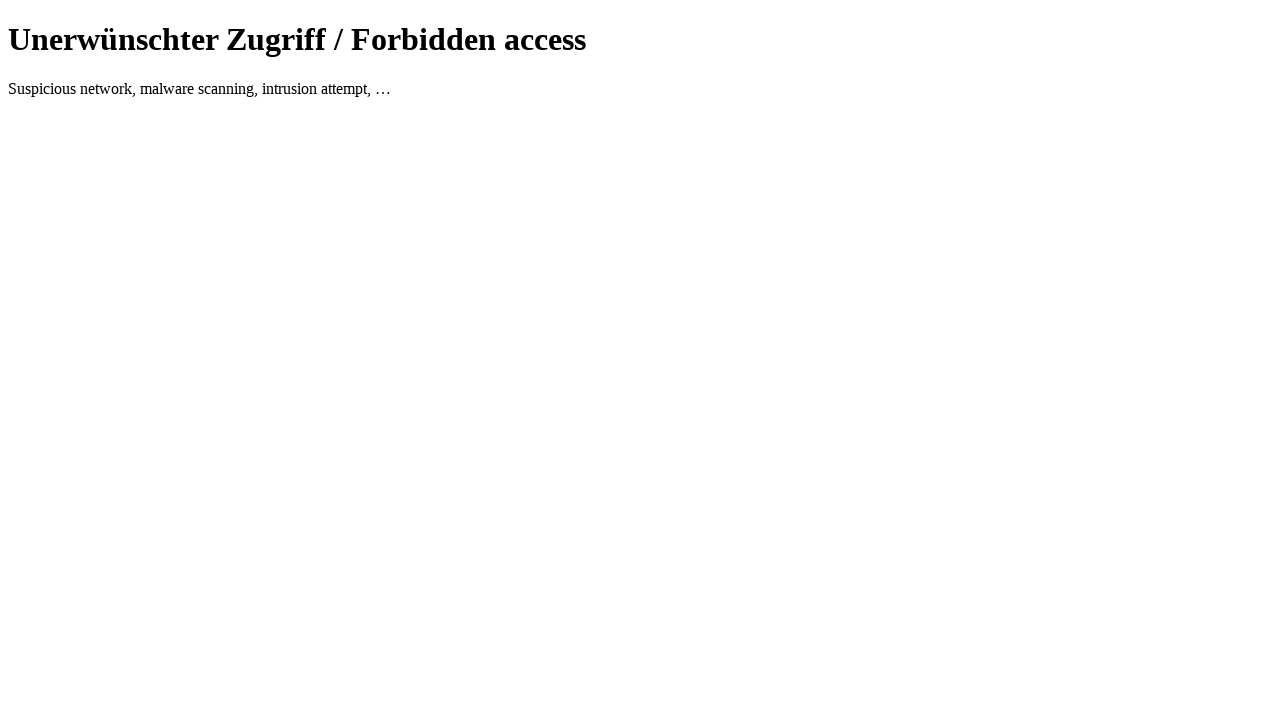

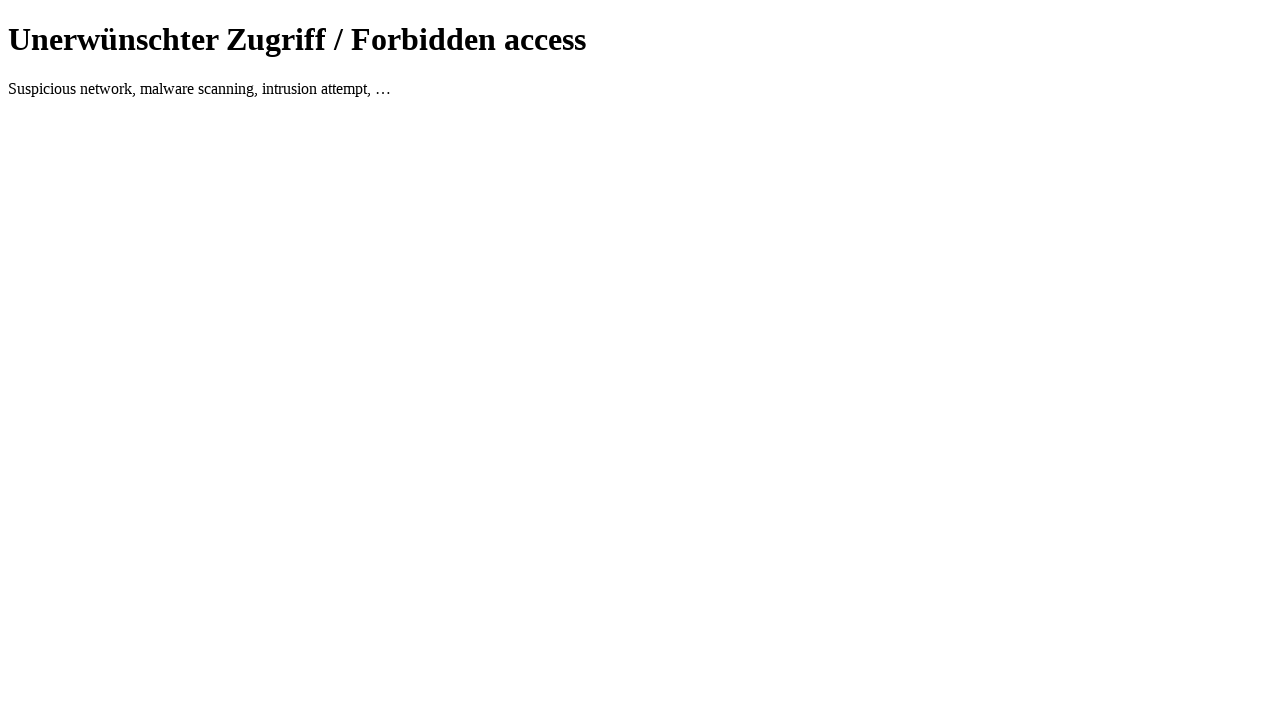